Tests search functionality by searching for a toy-related term and verifying the URL contains the expected category

Starting URL: https://www.firstcry.com/

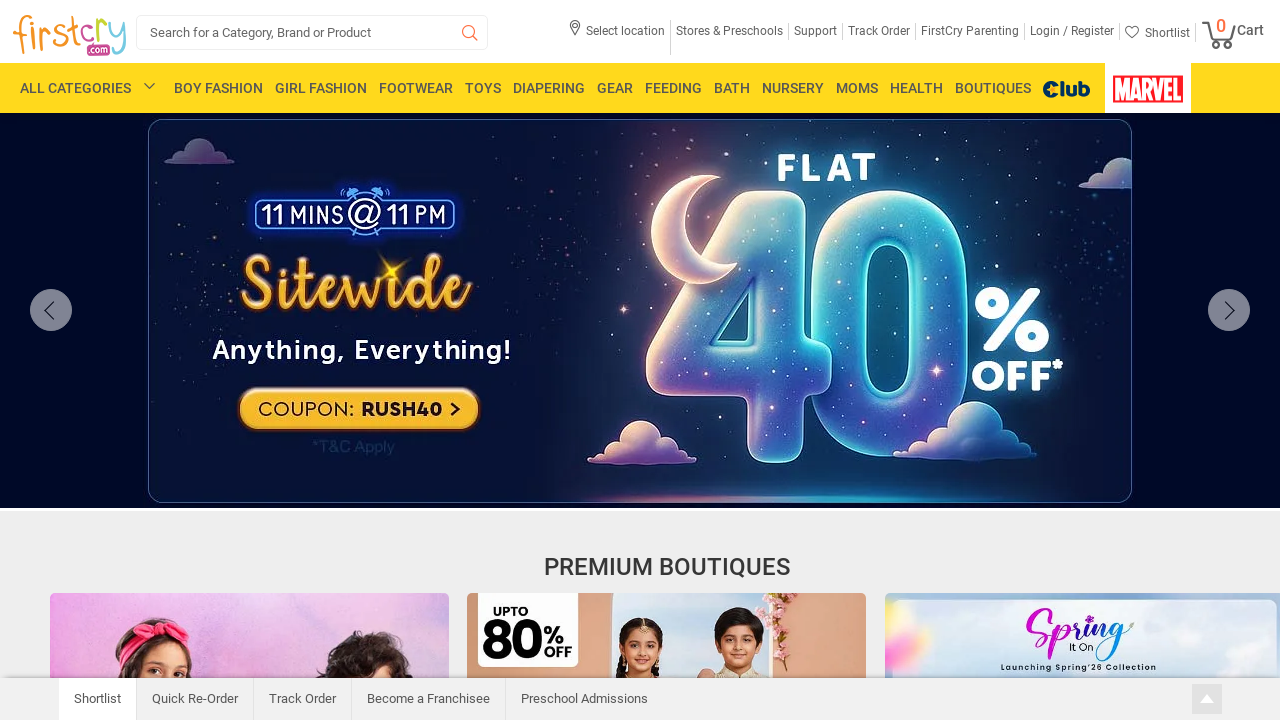

Filled search box with 'kids toys' on #search_box
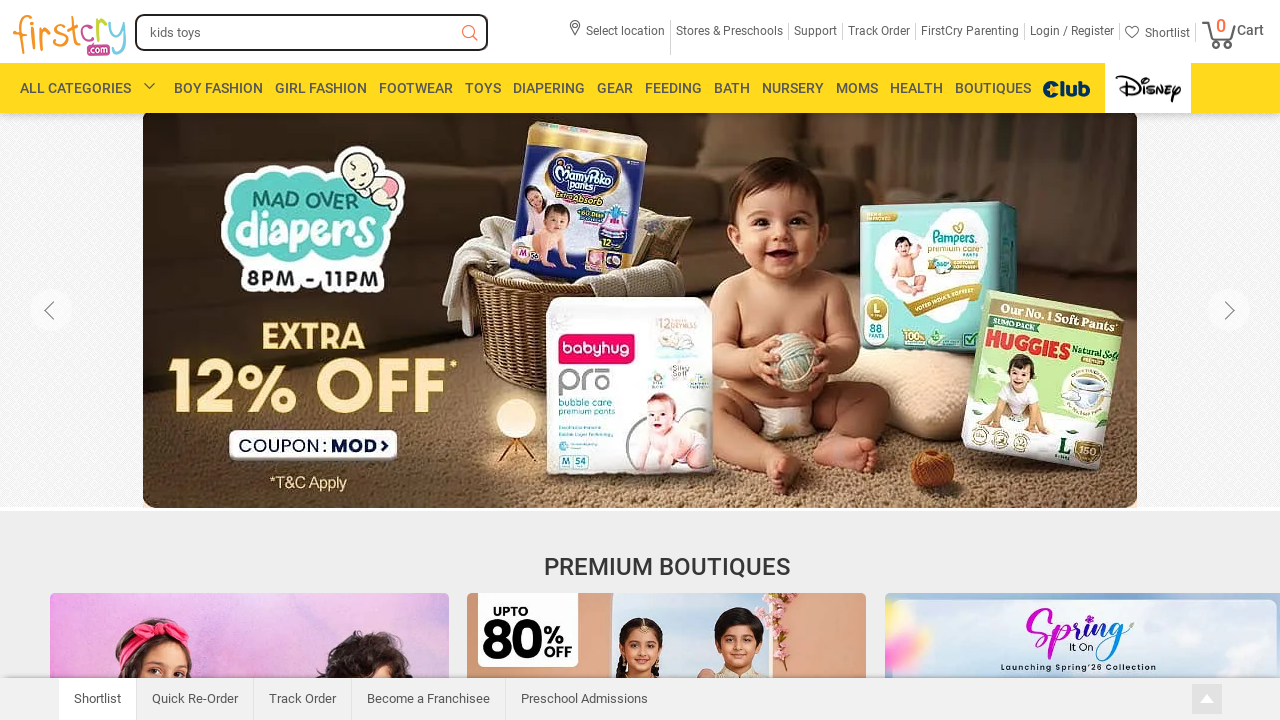

Pressed Enter to submit search on #search_box
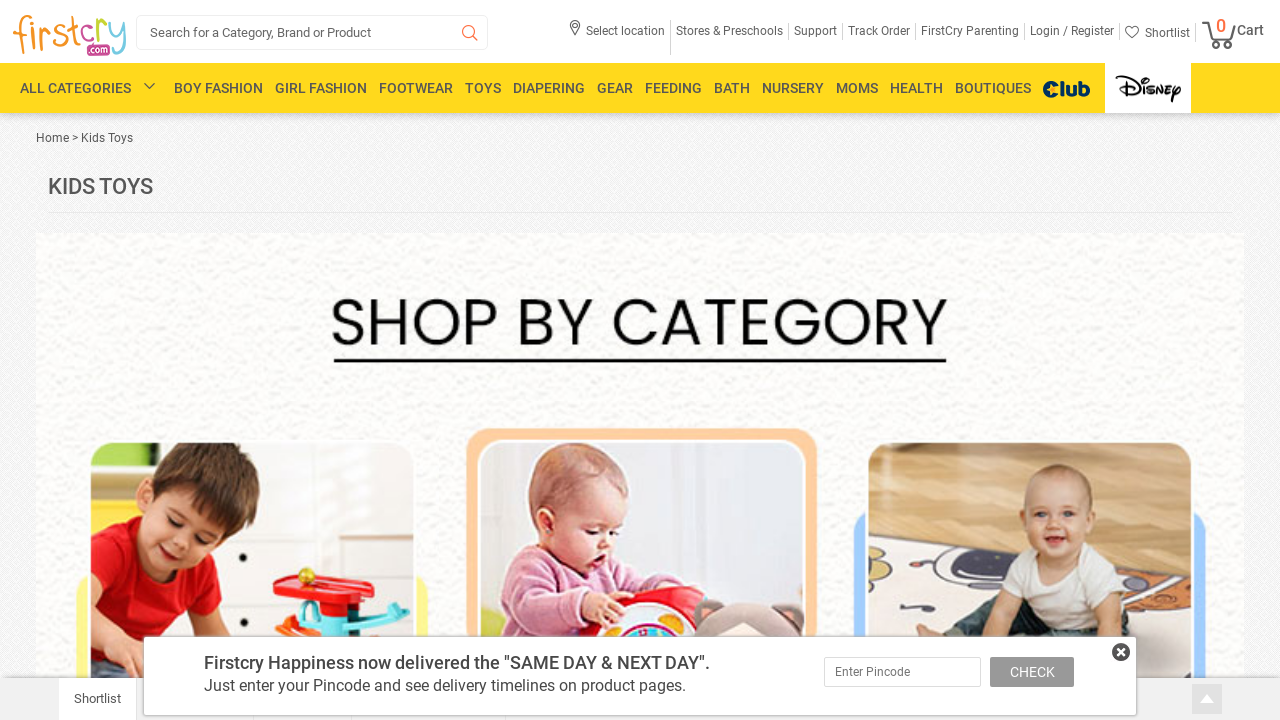

Search results page loaded with networkidle state
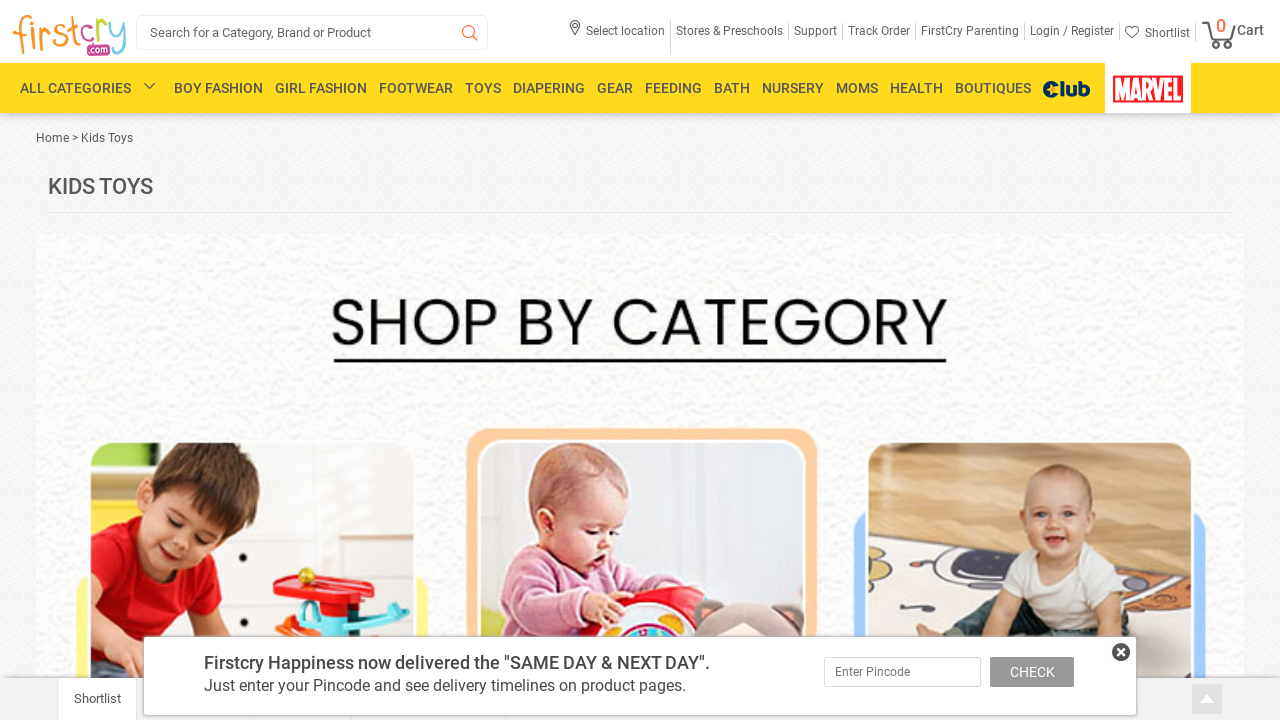

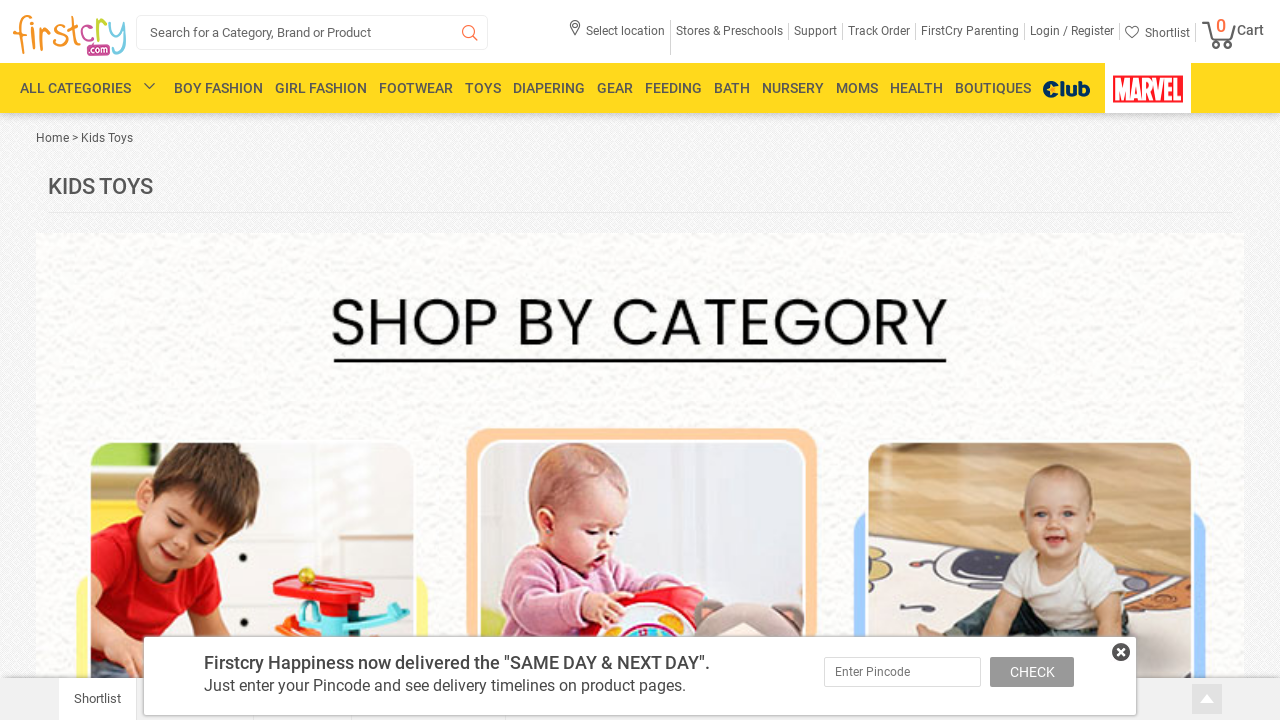